Tests clearing the complete state of all items by checking and unchecking toggle-all

Starting URL: https://demo.playwright.dev/todomvc

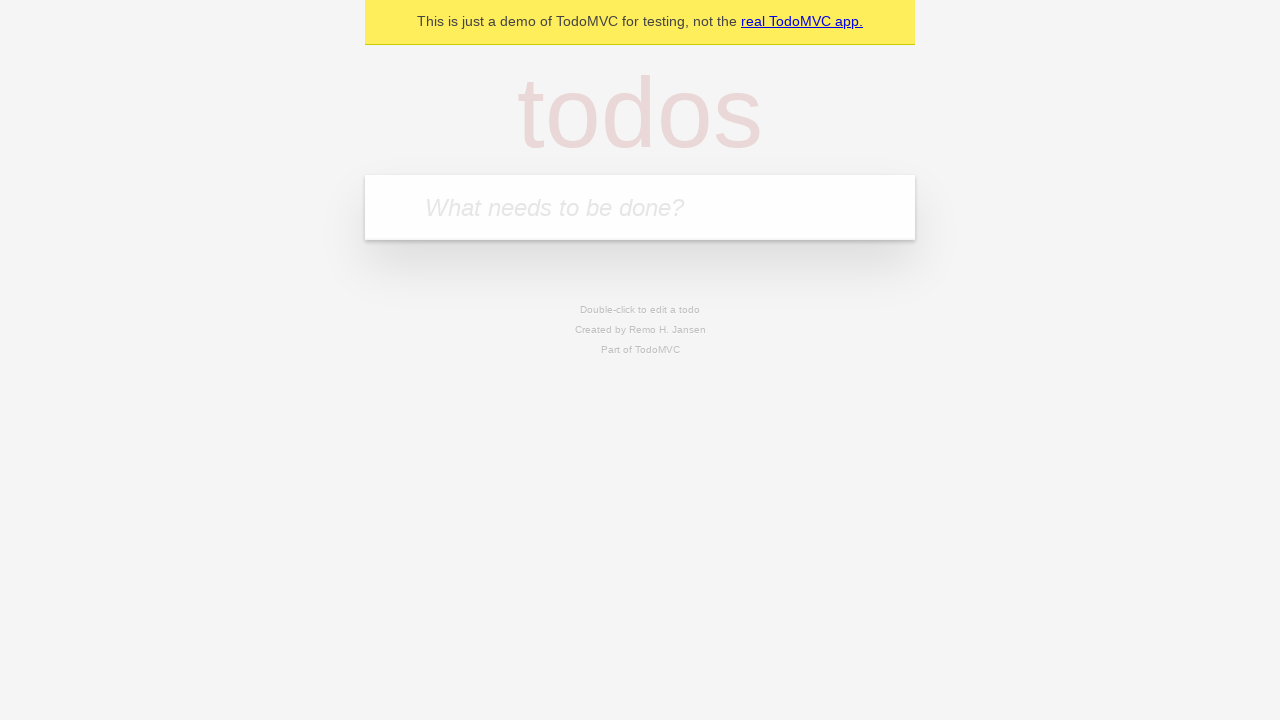

Filled first todo input with 'buy some cheese' on .new-todo
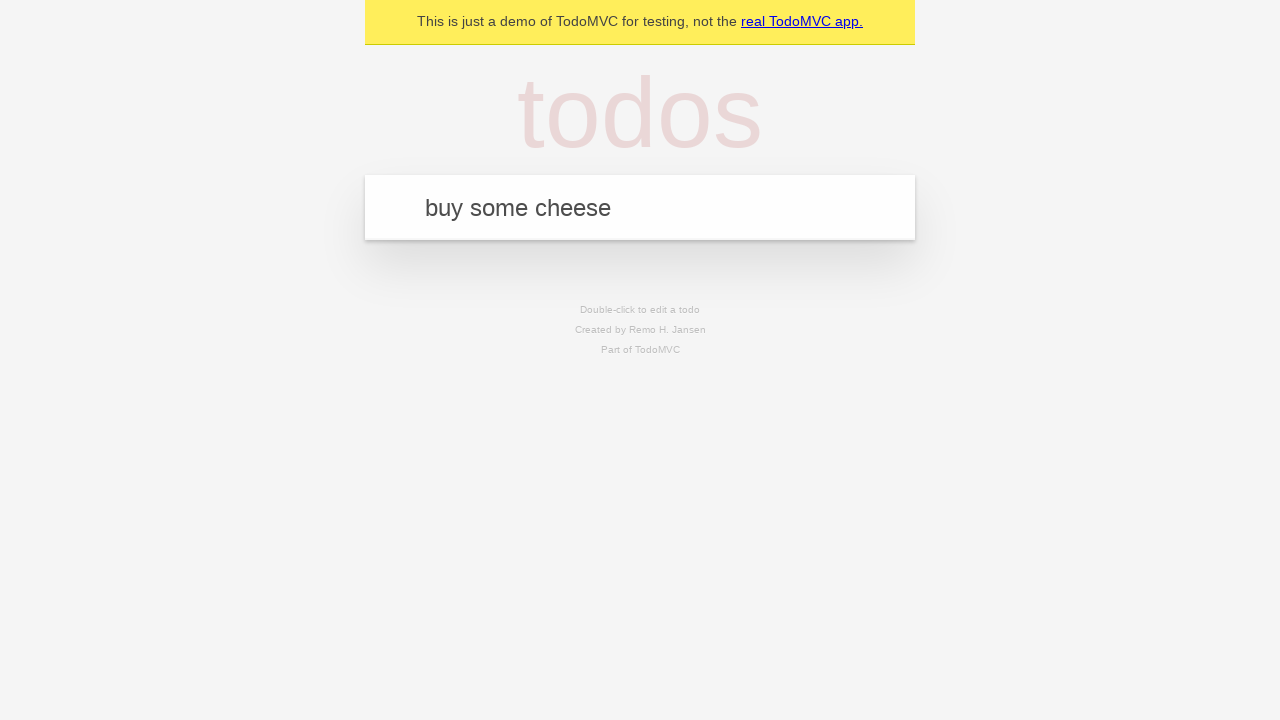

Pressed Enter to create first todo on .new-todo
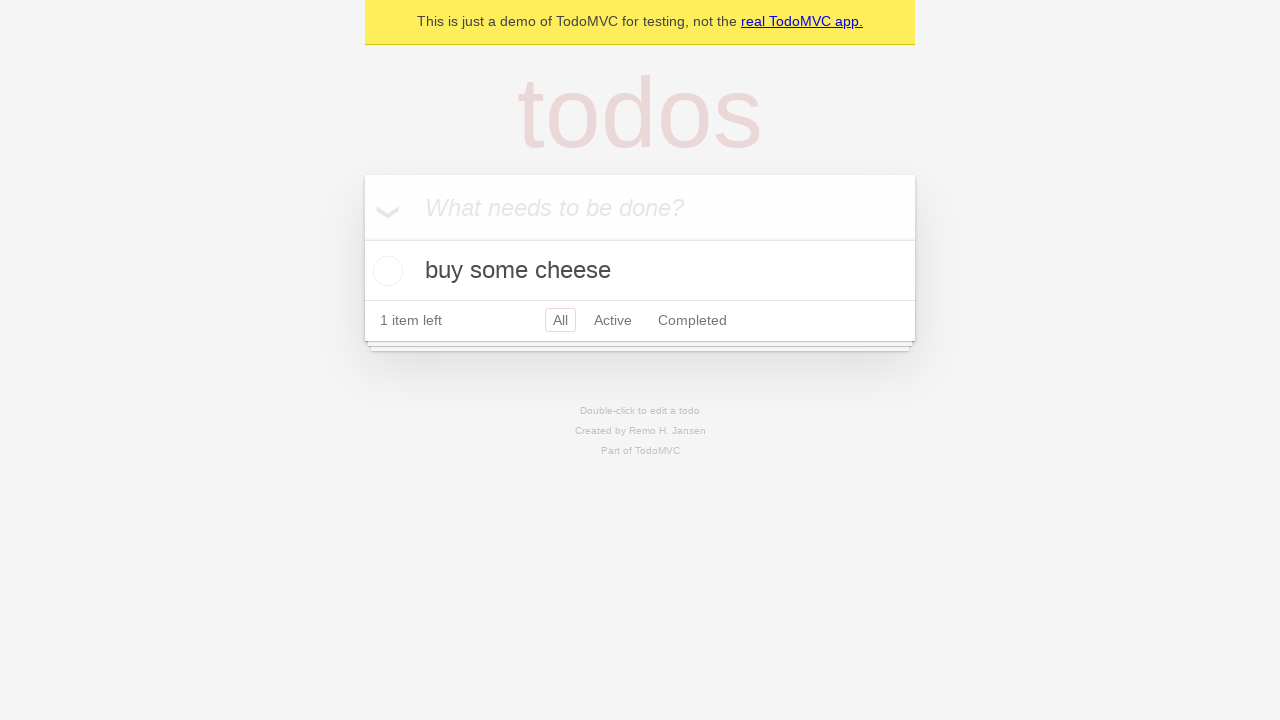

Filled second todo input with 'feed the cat' on .new-todo
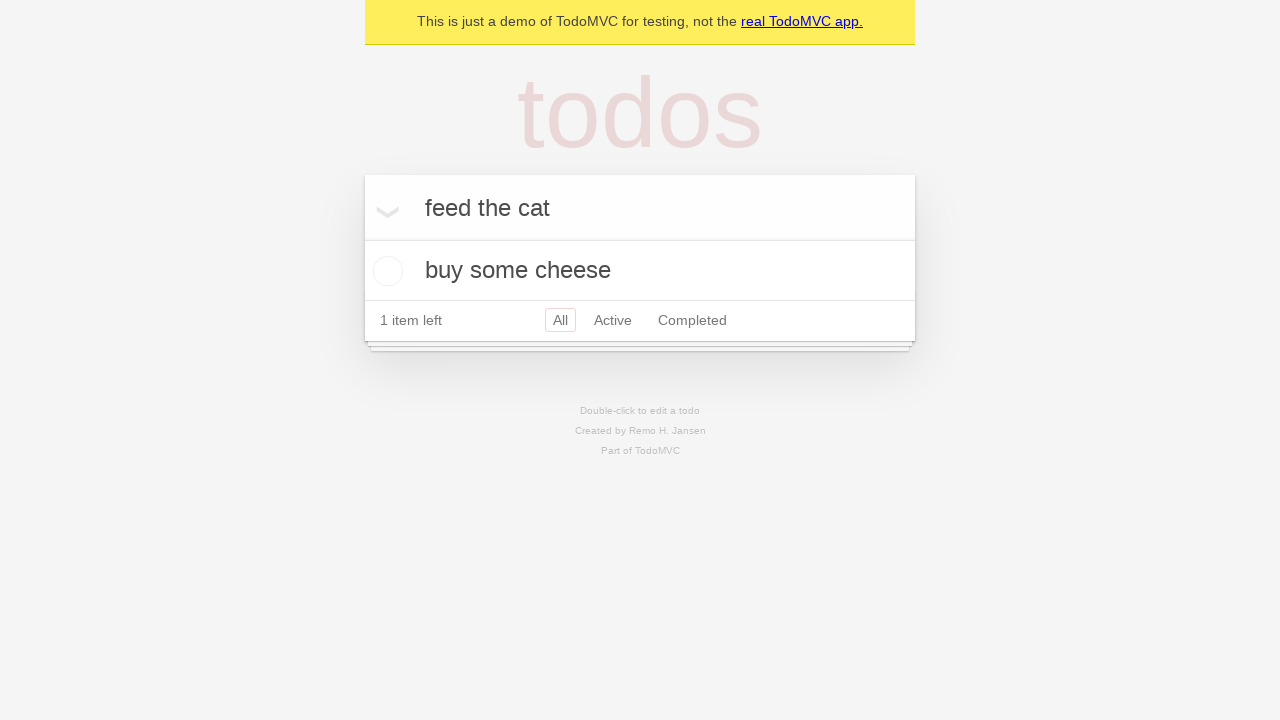

Pressed Enter to create second todo on .new-todo
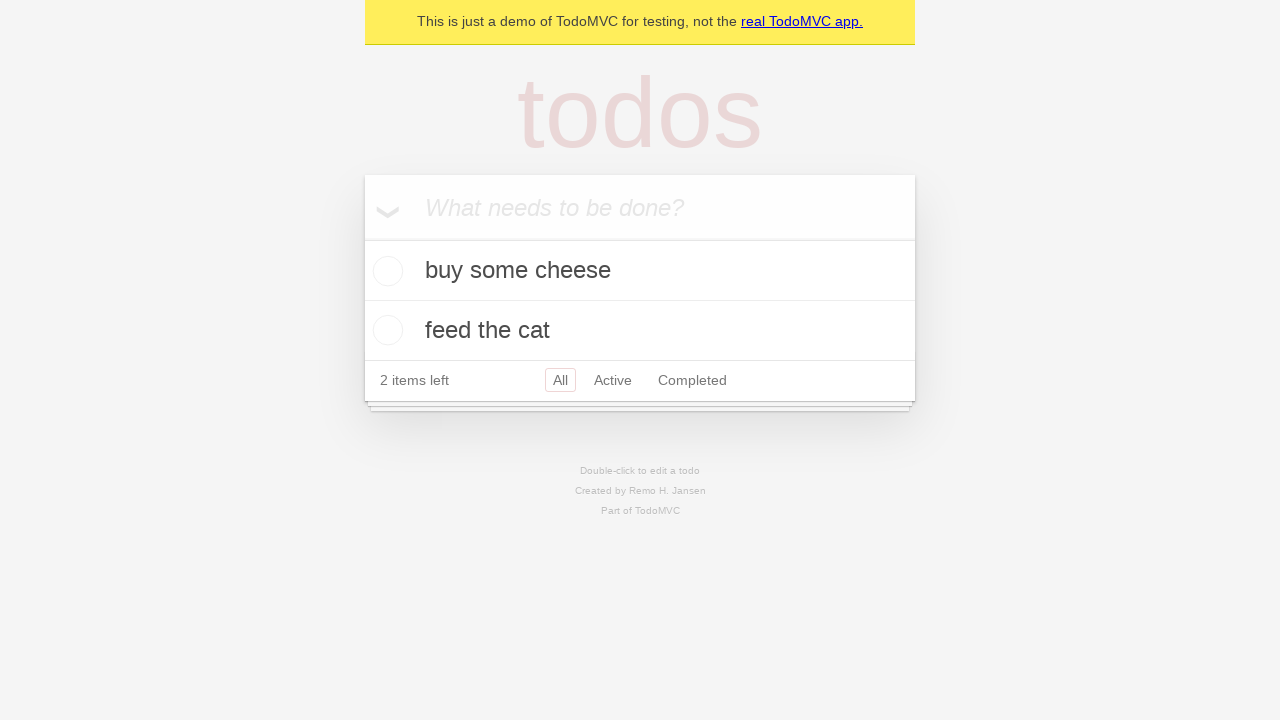

Filled third todo input with 'book a doctors appointment' on .new-todo
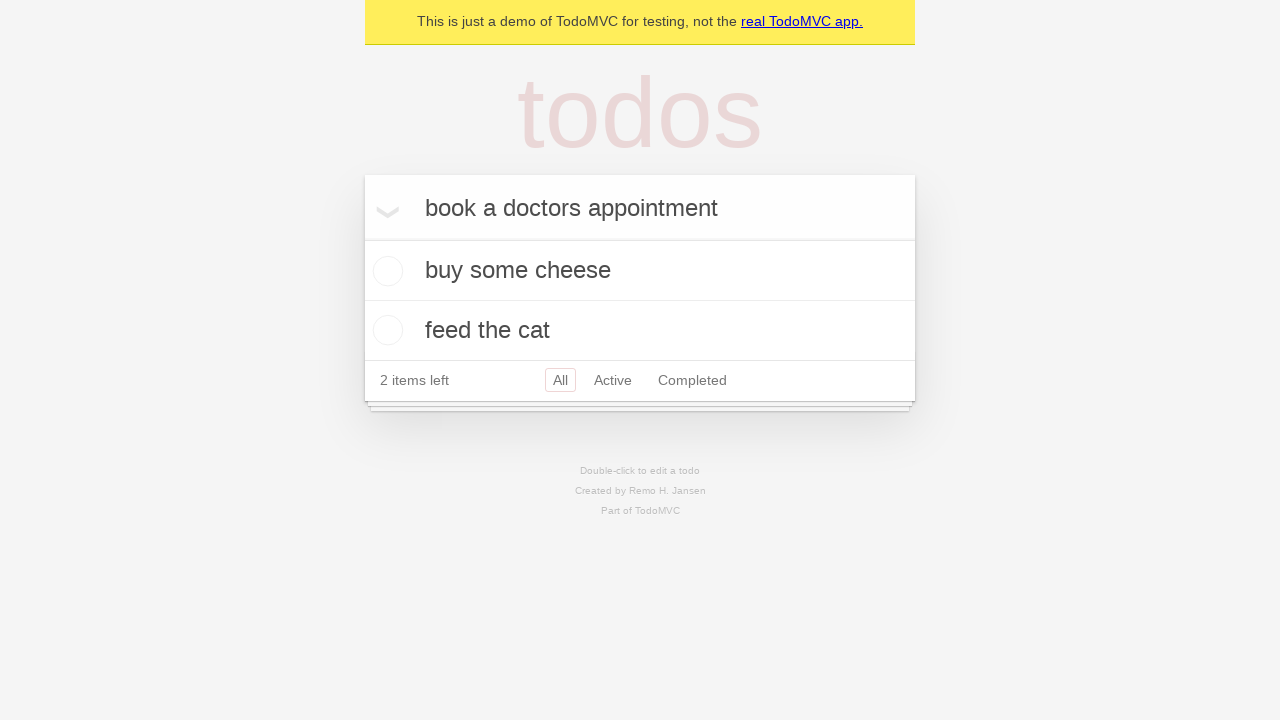

Pressed Enter to create third todo on .new-todo
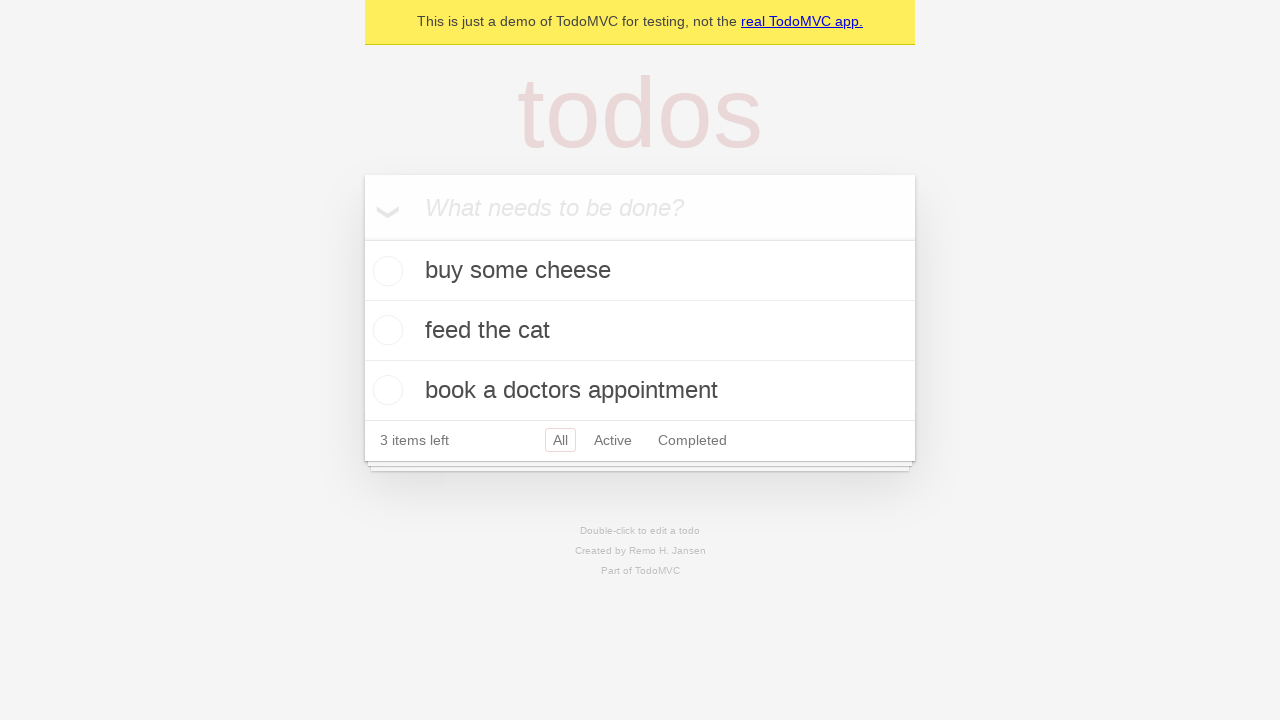

Waited for all three todos to load in the list
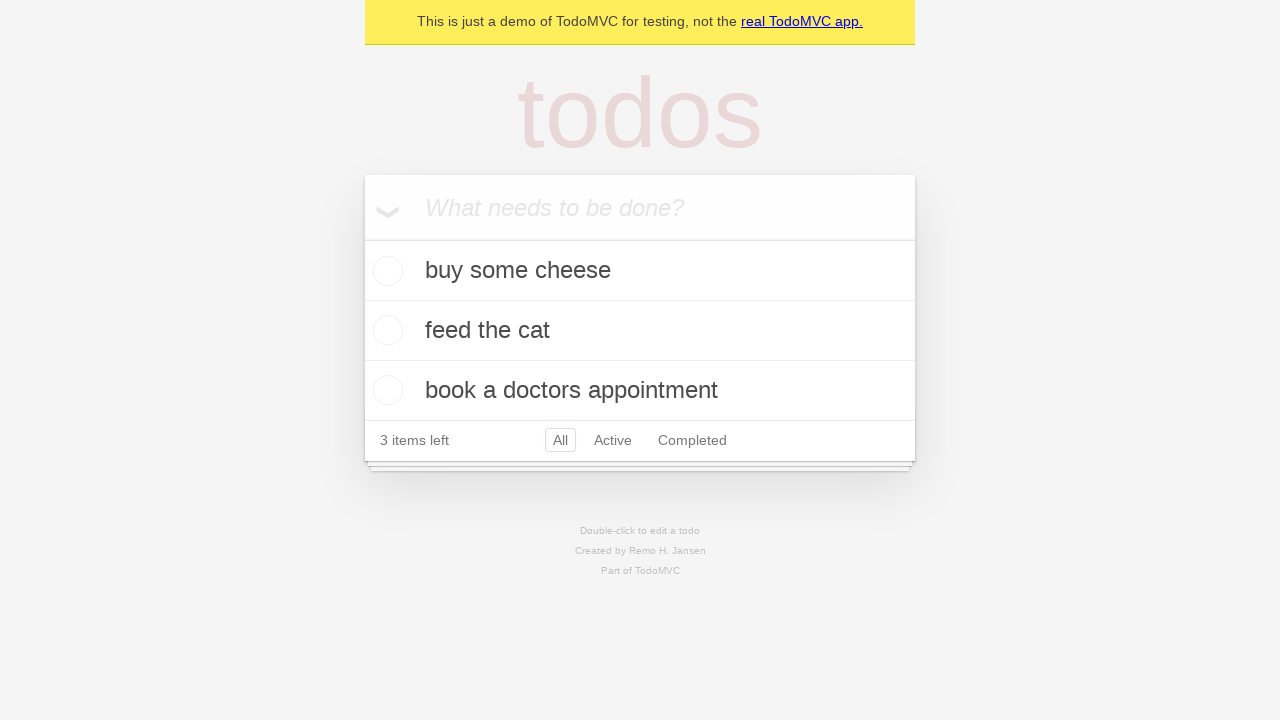

Checked toggle-all to mark all todos as complete at (362, 238) on .toggle-all
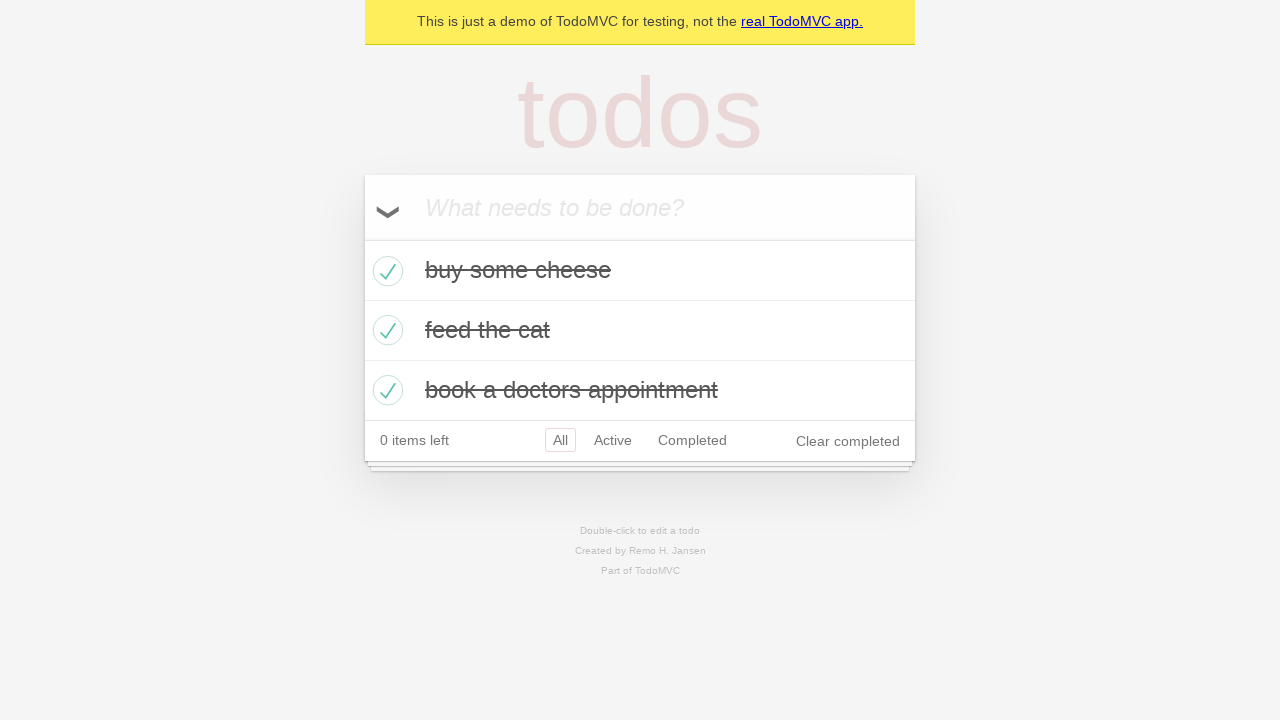

Unchecked toggle-all to clear complete state of all todos at (362, 238) on .toggle-all
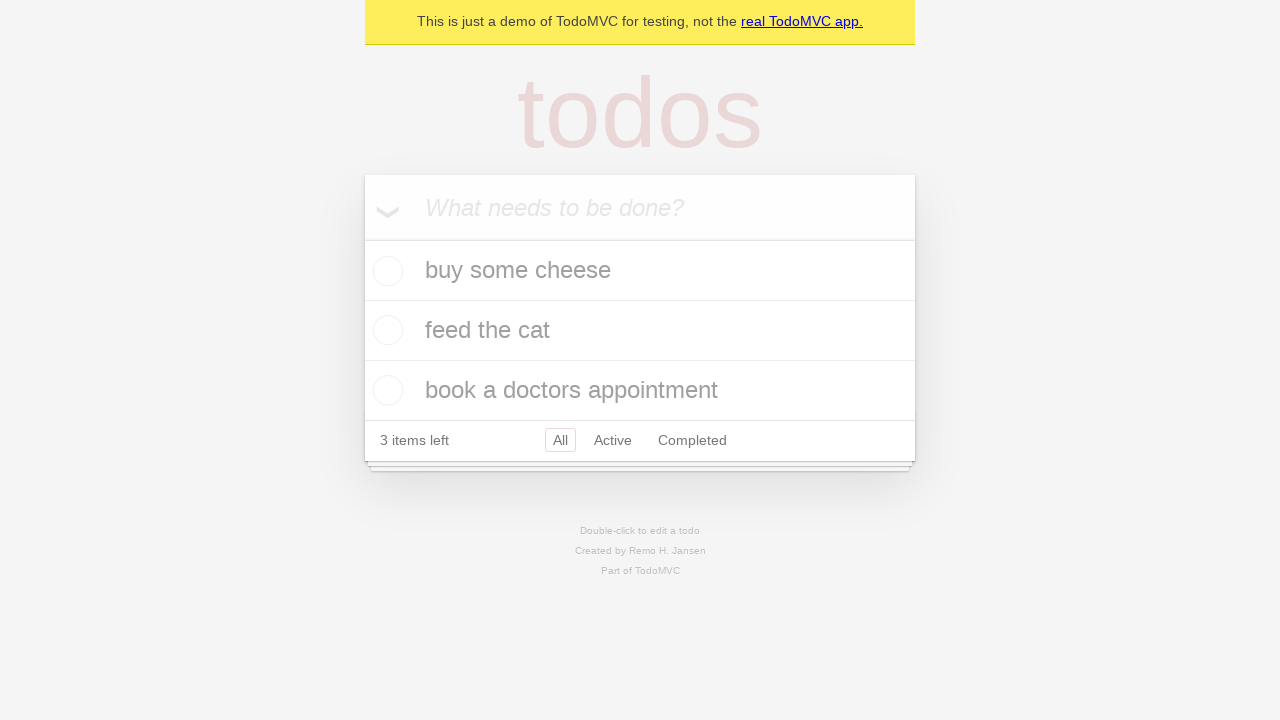

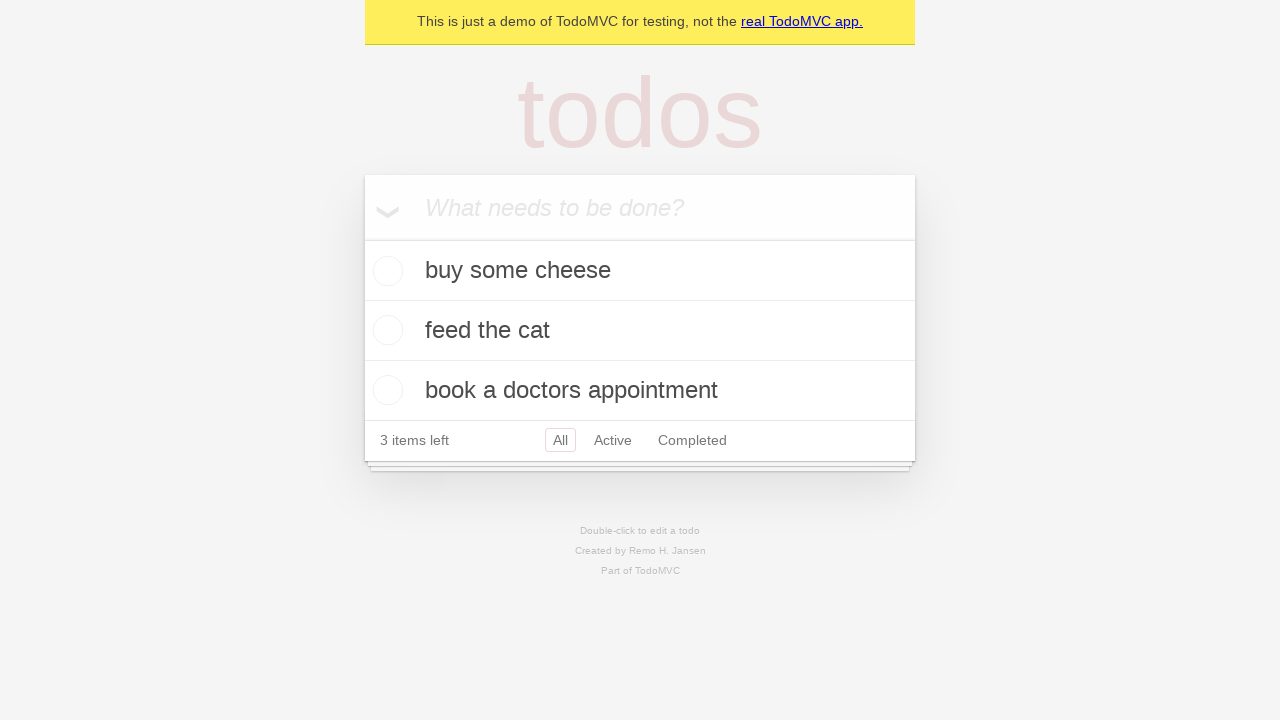